Tests filtering to display only active (uncompleted) todo items

Starting URL: https://demo.playwright.dev/todomvc

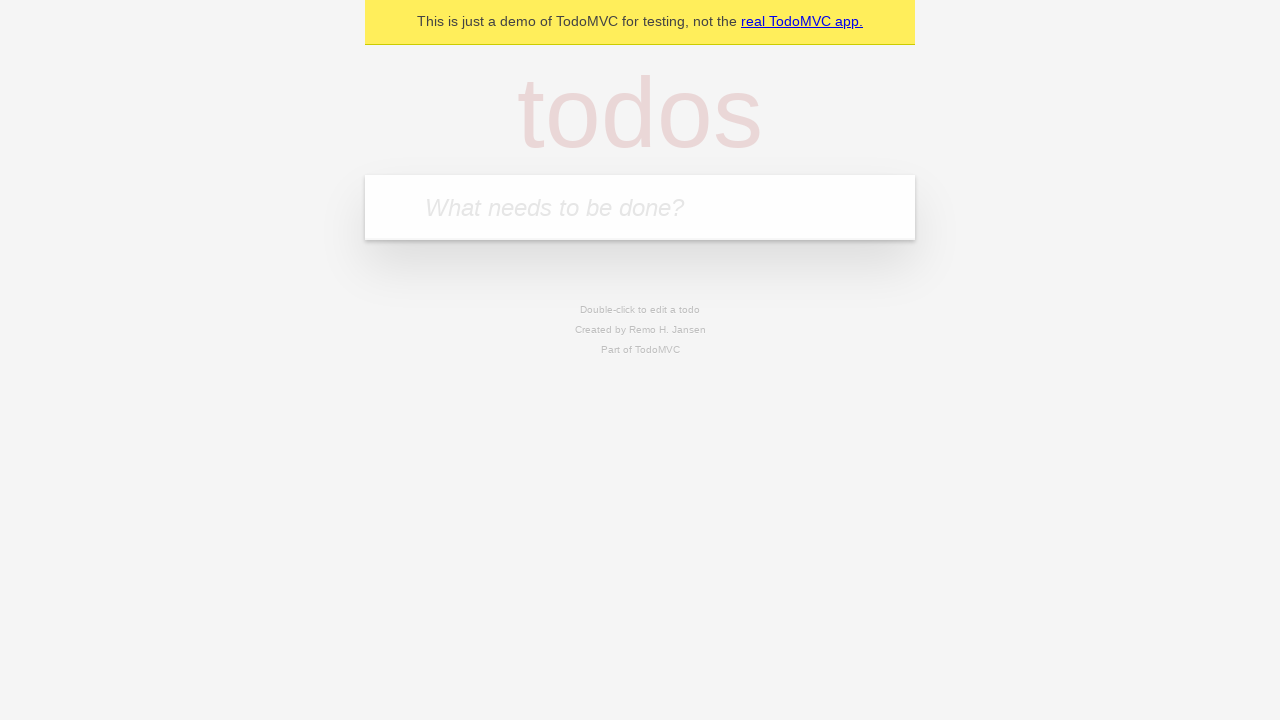

Filled first todo input with 'buy some cheese' on internal:attr=[placeholder="What needs to be done?"i]
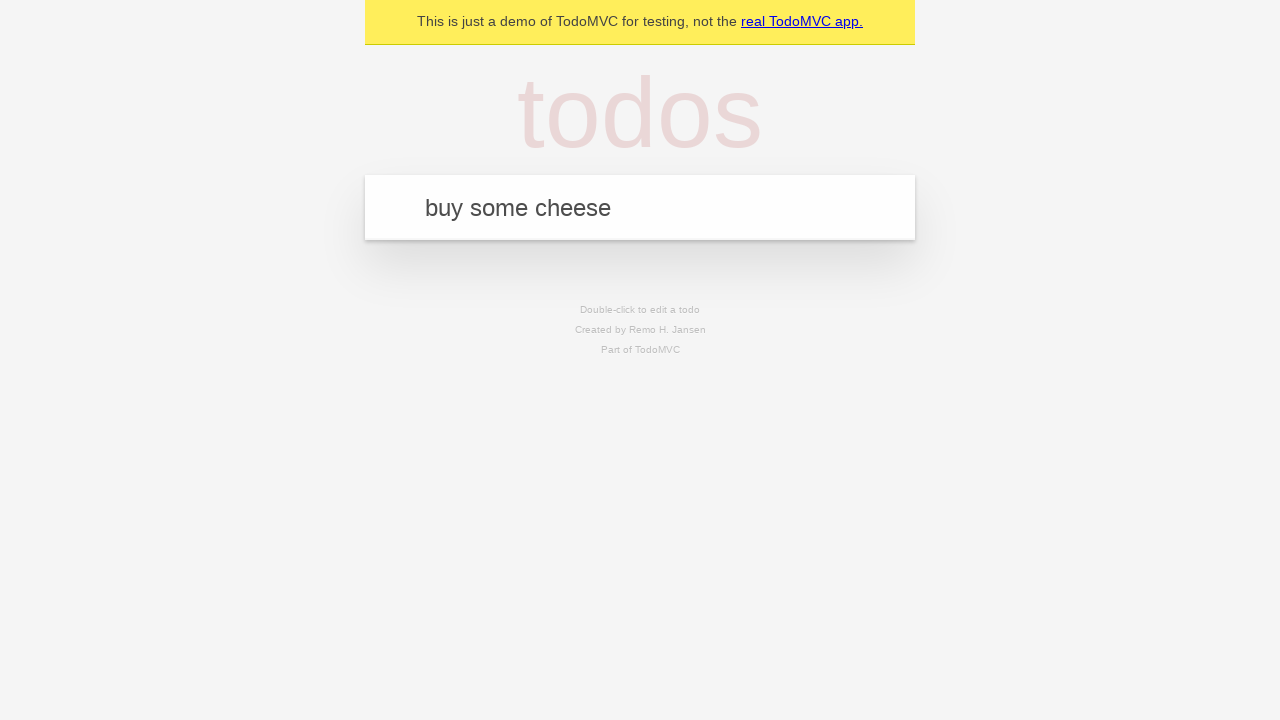

Pressed Enter to add first todo on internal:attr=[placeholder="What needs to be done?"i]
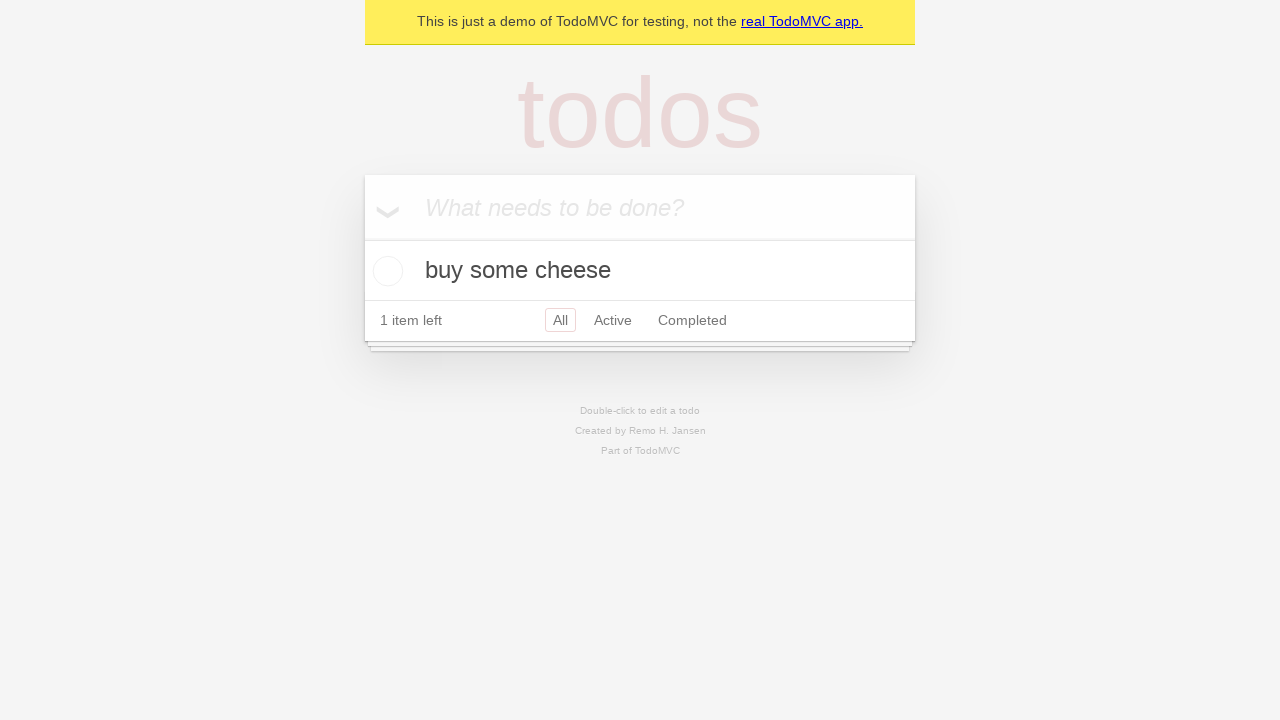

Filled second todo input with 'feed the cat' on internal:attr=[placeholder="What needs to be done?"i]
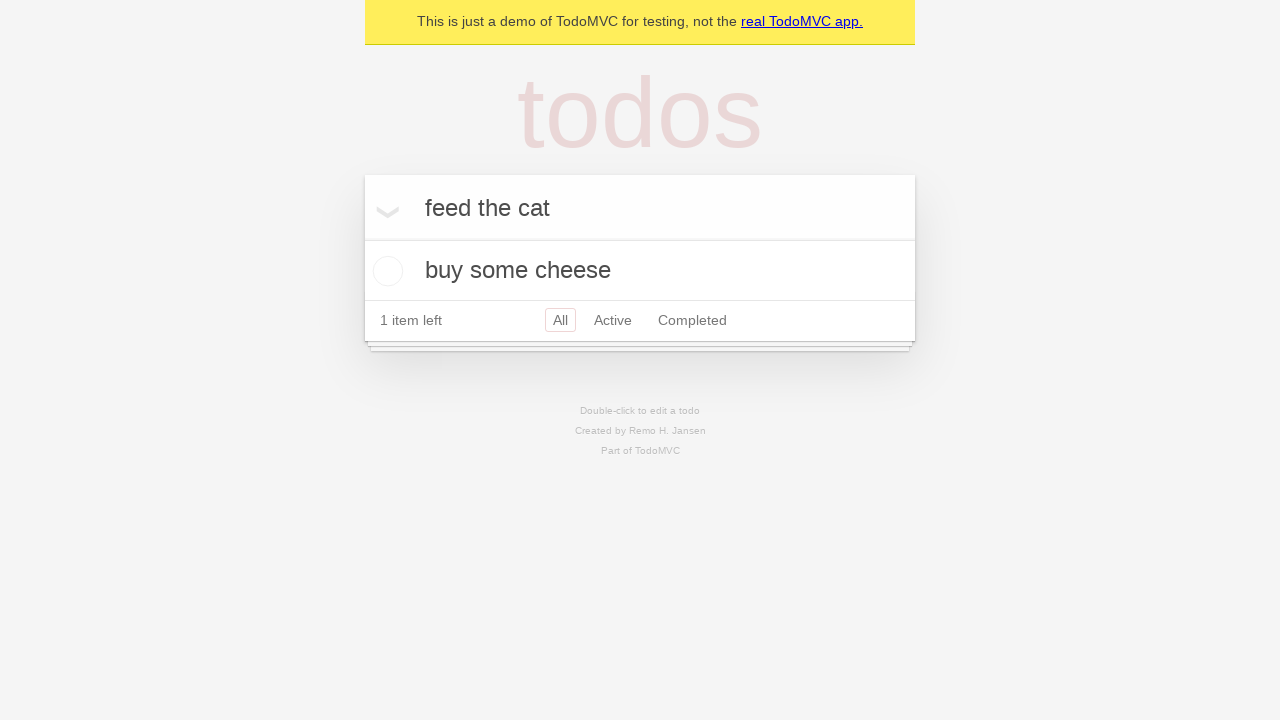

Pressed Enter to add second todo on internal:attr=[placeholder="What needs to be done?"i]
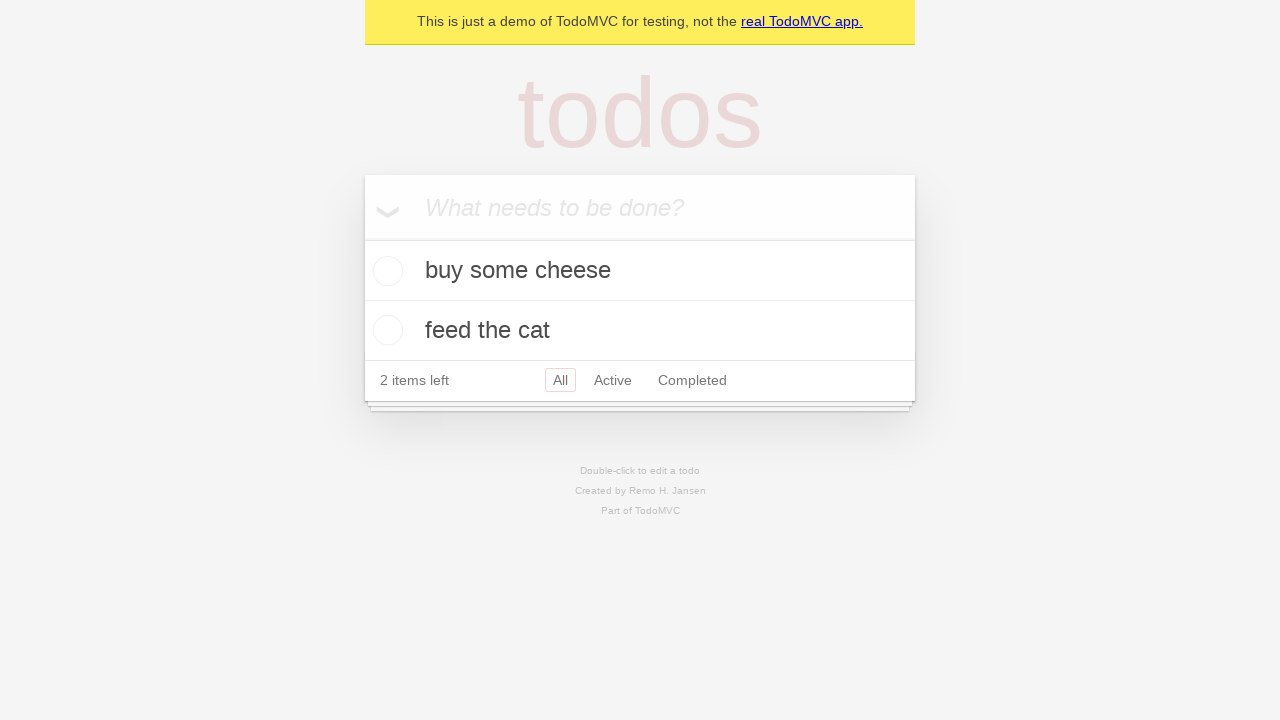

Filled third todo input with 'book a doctors appointment' on internal:attr=[placeholder="What needs to be done?"i]
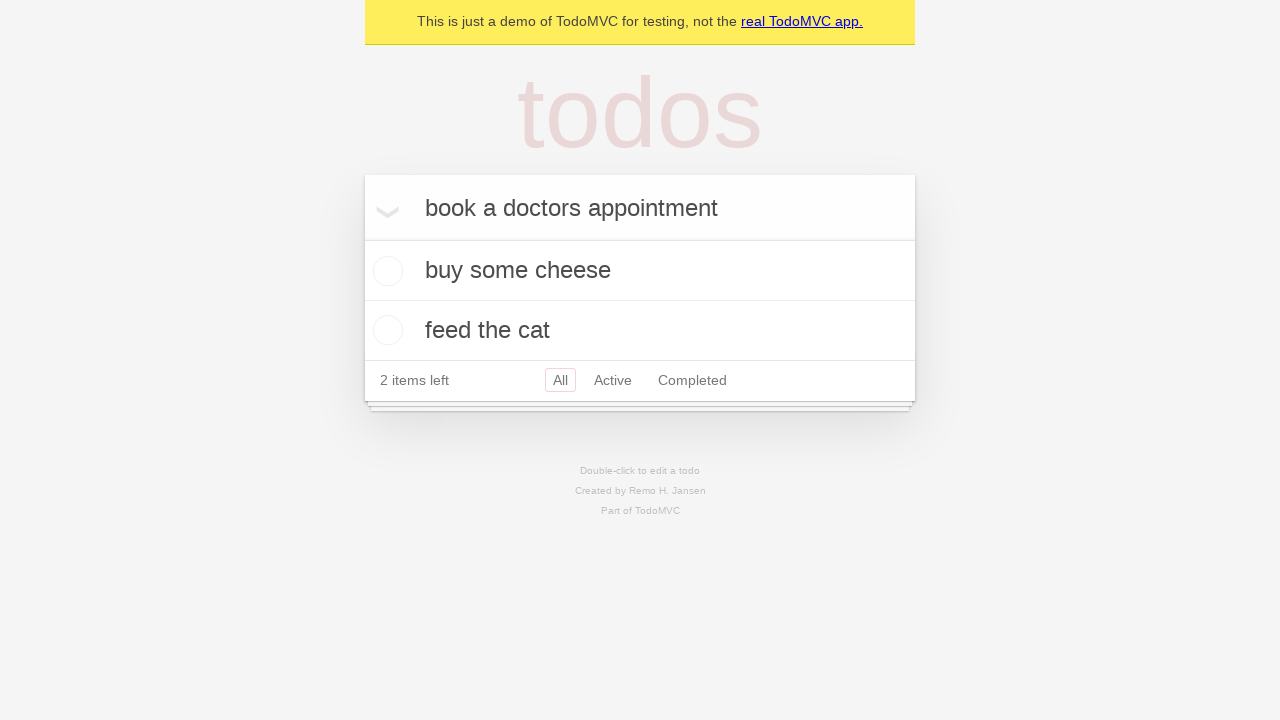

Pressed Enter to add third todo on internal:attr=[placeholder="What needs to be done?"i]
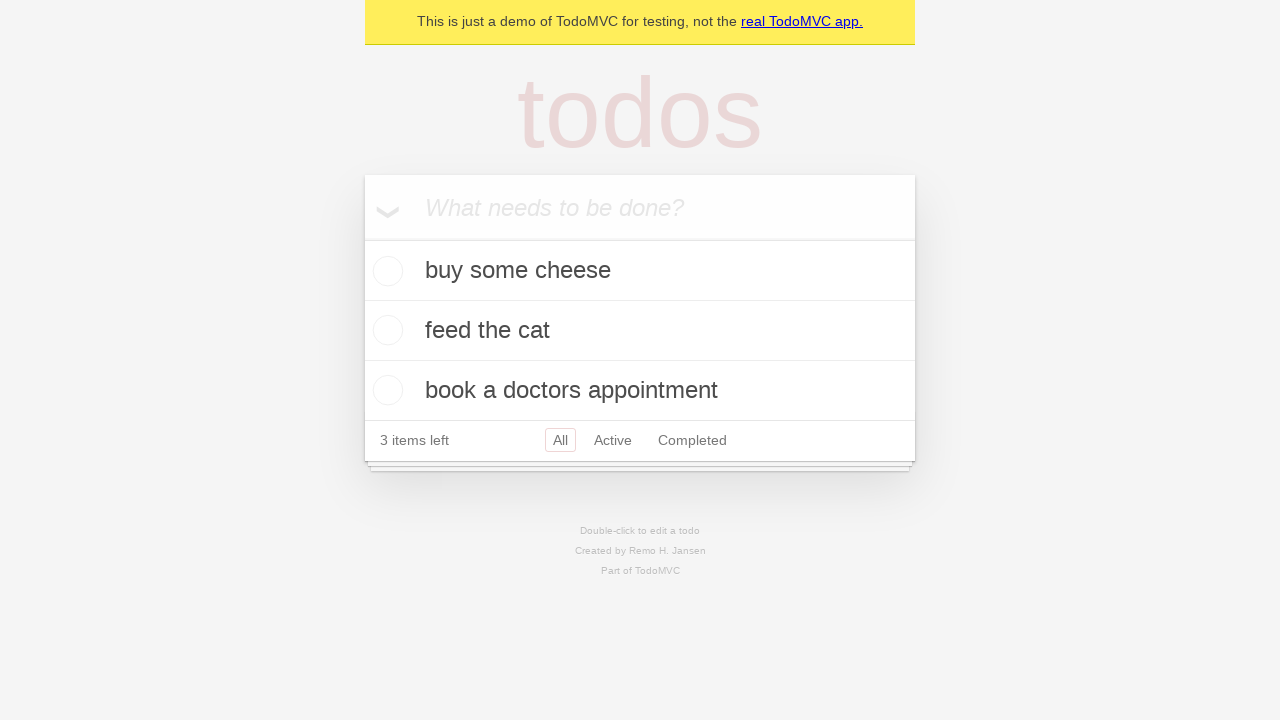

Checked the second todo item ('feed the cat') to mark it as completed at (385, 330) on internal:testid=[data-testid="todo-item"s] >> nth=1 >> internal:role=checkbox
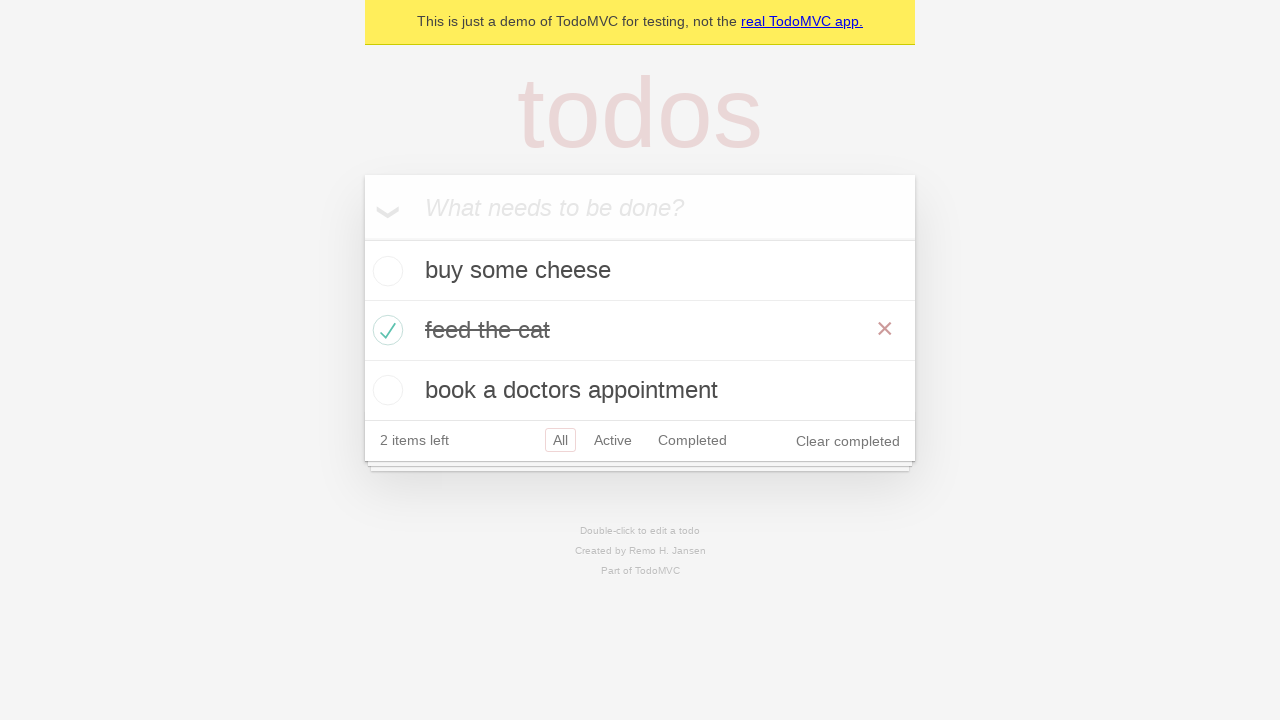

Clicked 'Active' filter link to display only uncompleted items at (613, 440) on internal:role=link[name="Active"i]
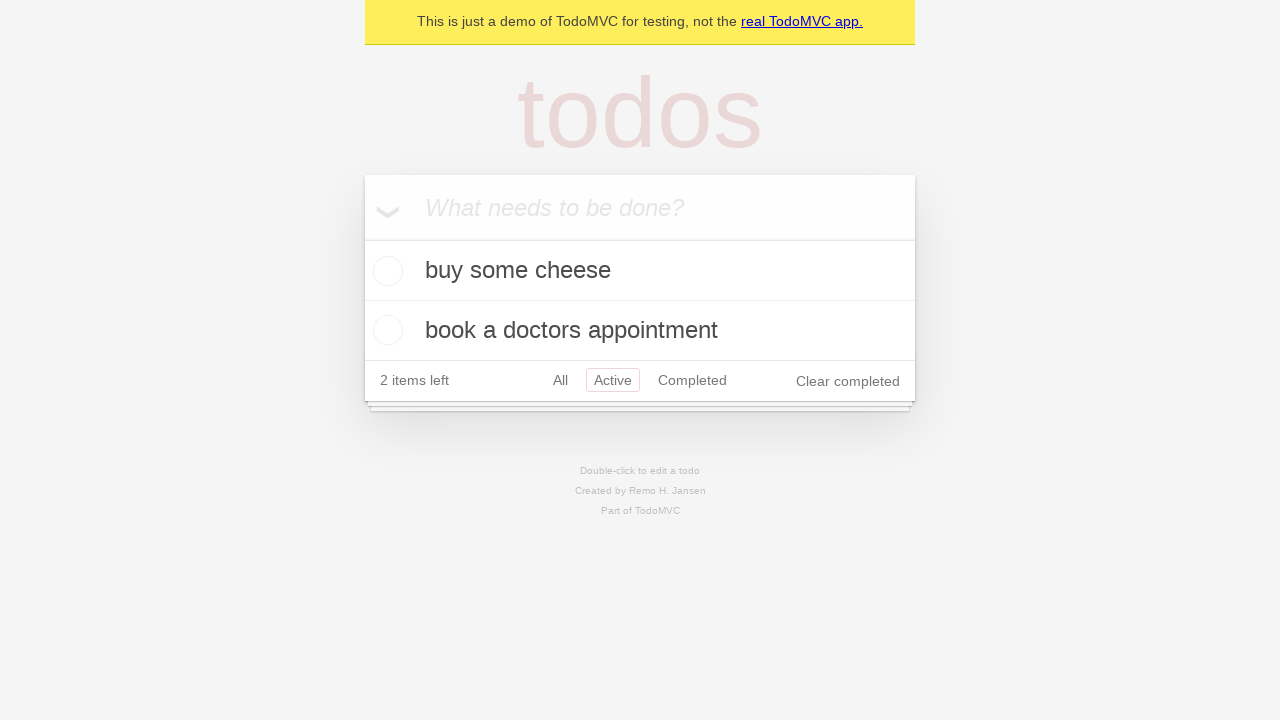

Filtered todo list loaded, displaying only active (uncompleted) items
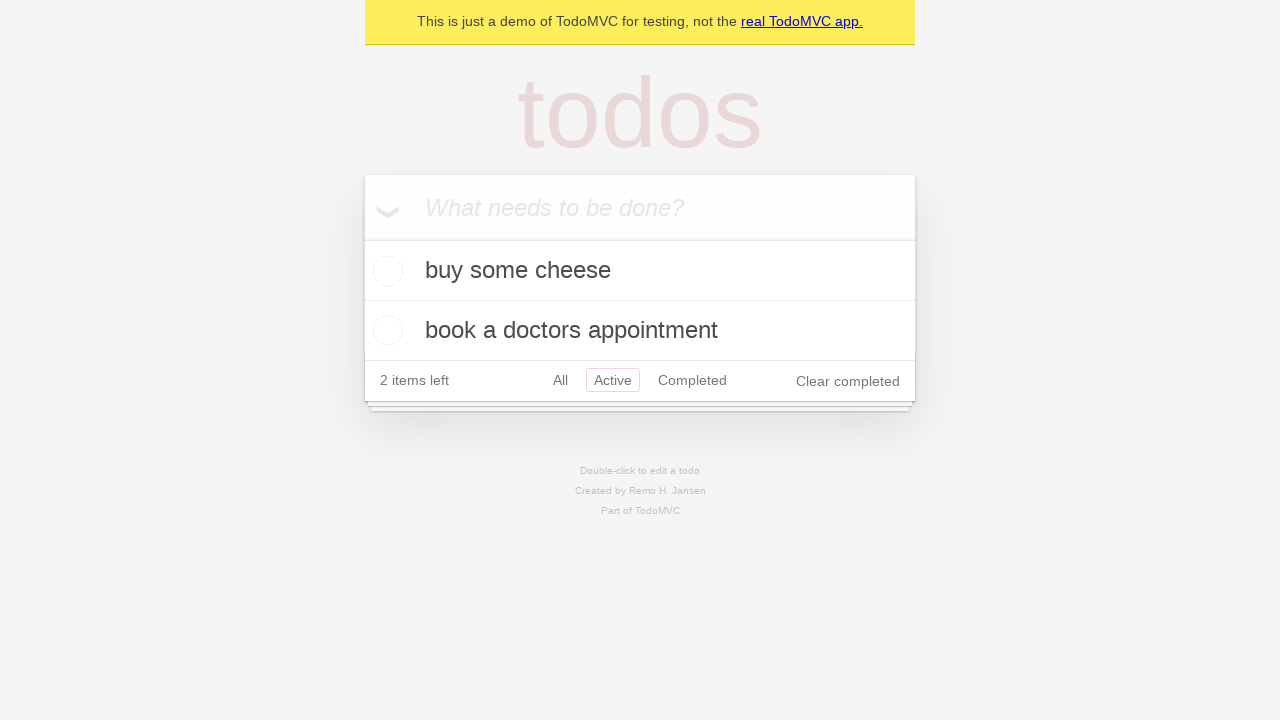

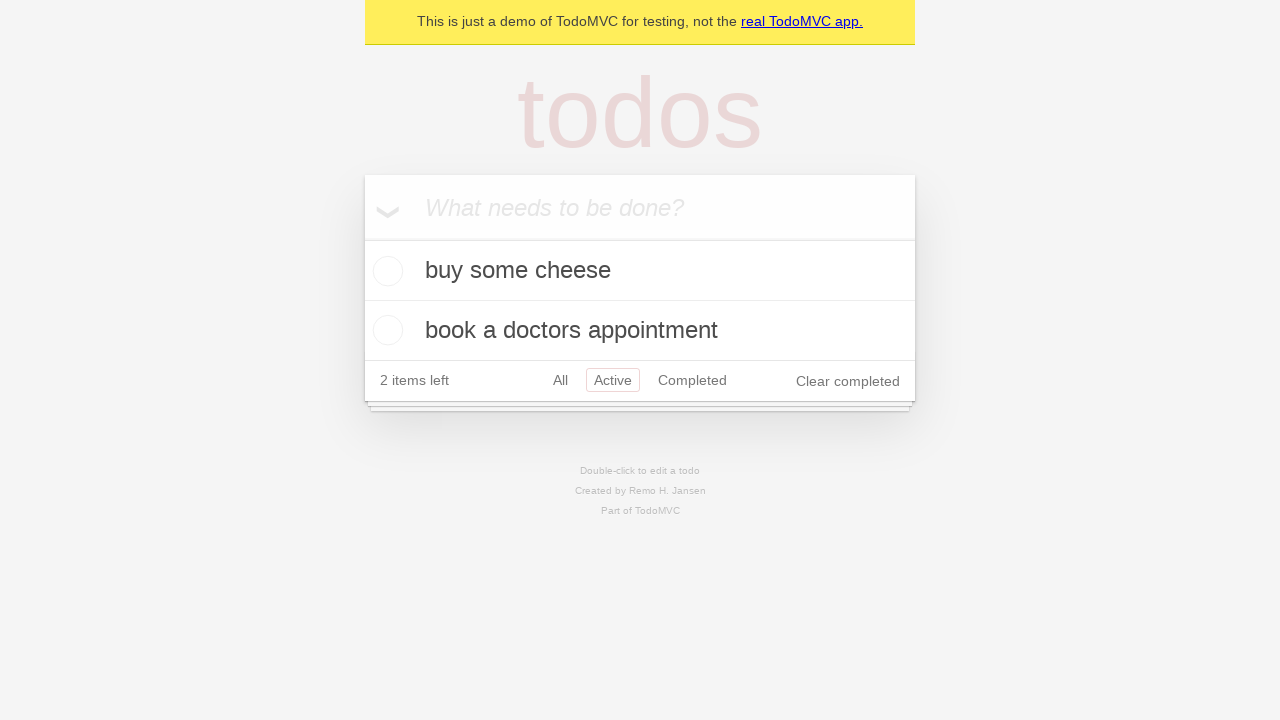